Tests clicking on the SoapUI link, verifies navigation, and navigates back to the main page

Starting URL: https://rahulshettyacademy.com/AutomationPractice/

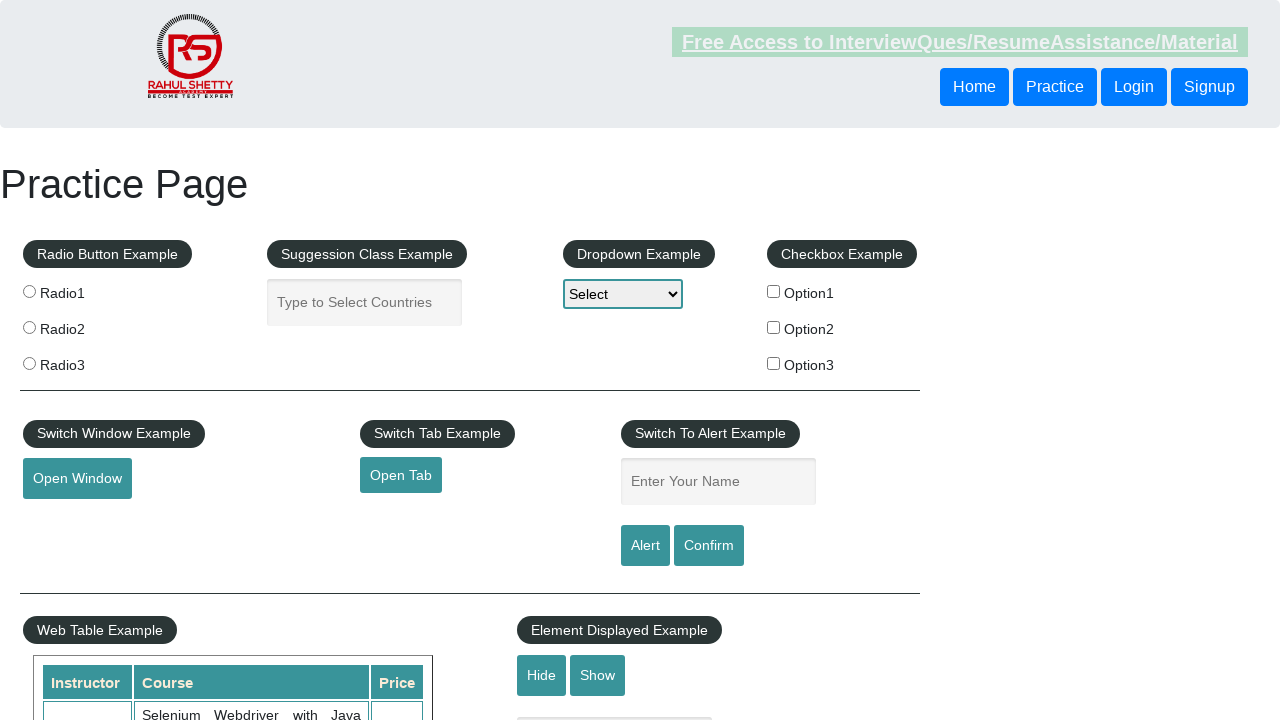

Clicked on the SoapUI link at (62, 550) on a:text('SoapUI')
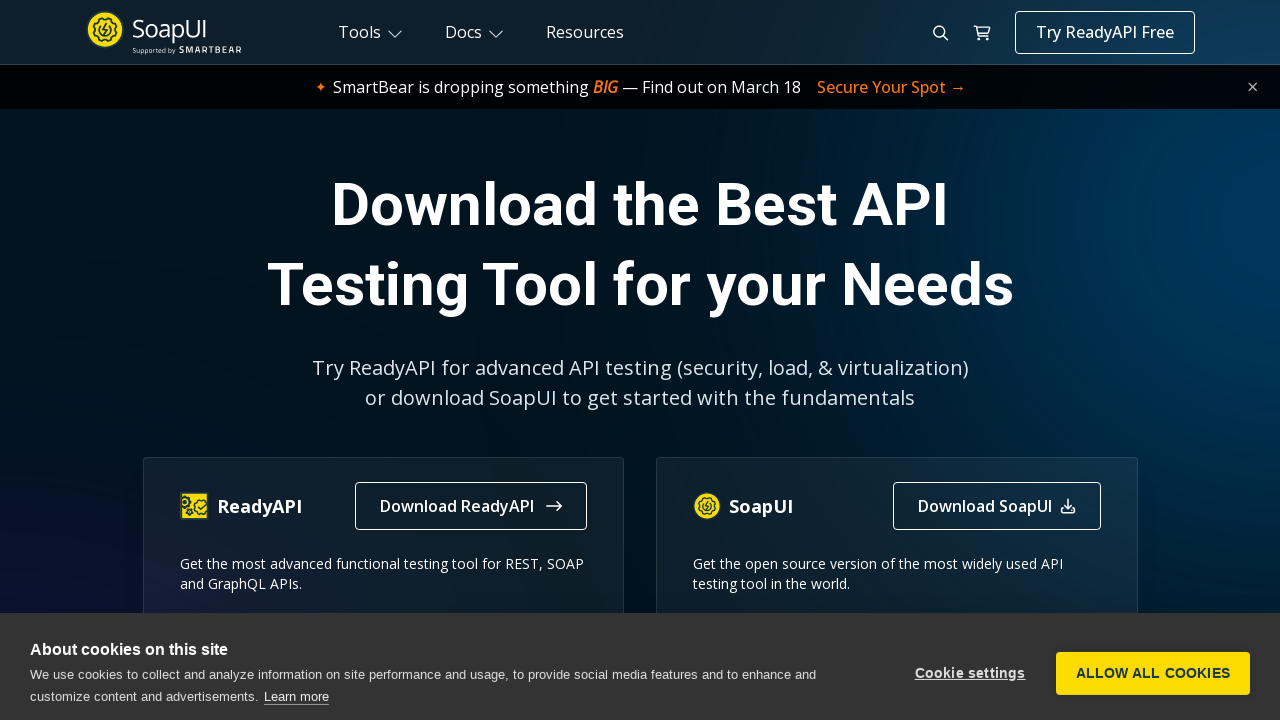

Page loaded after SoapUI link navigation
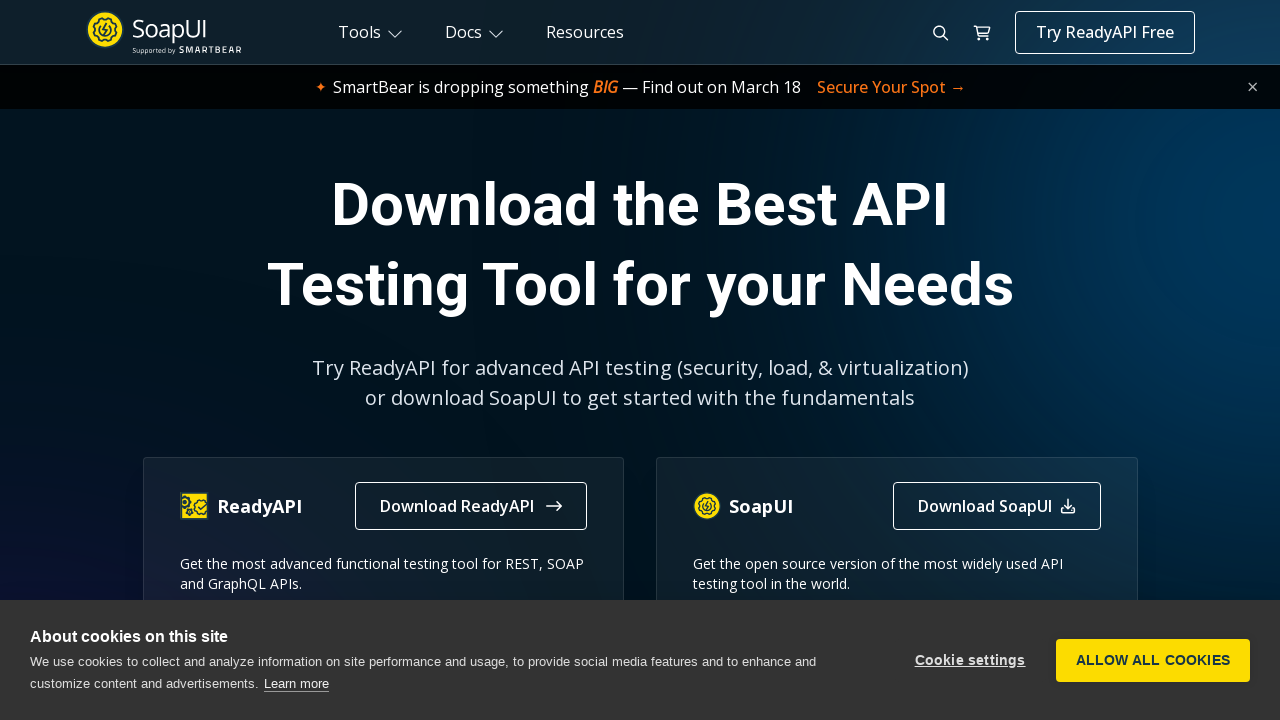

Navigated back to the main page
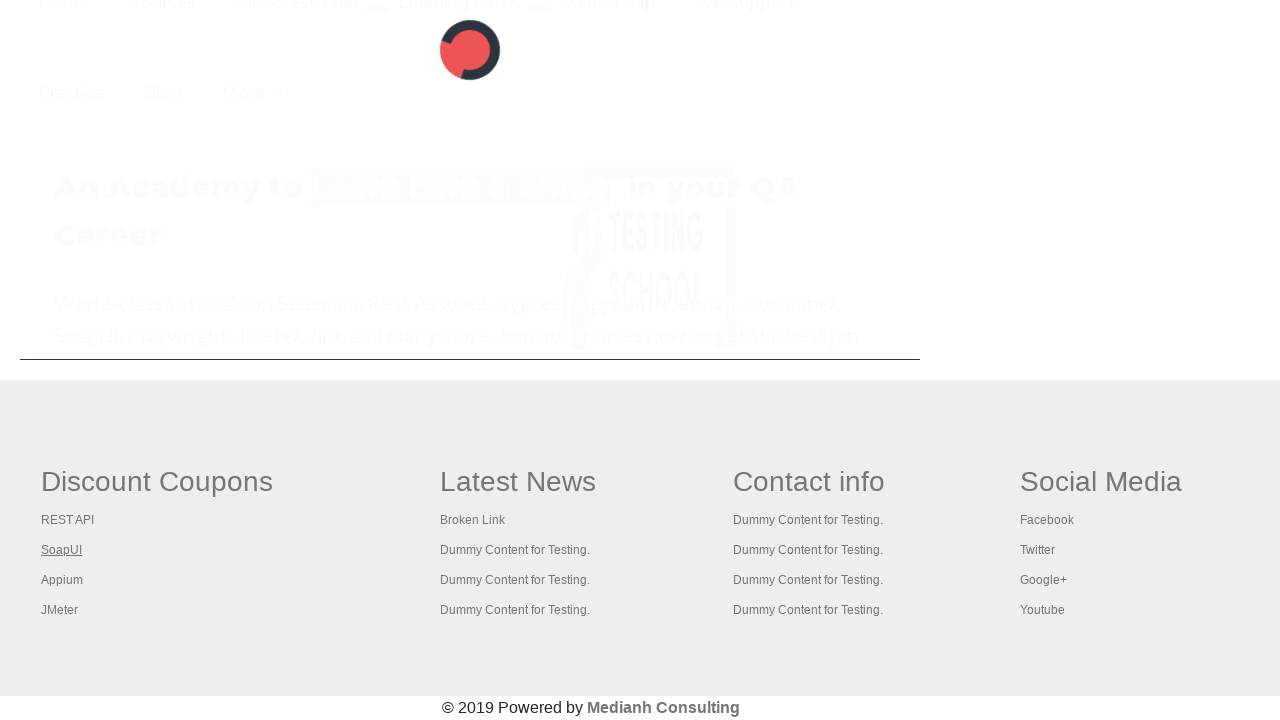

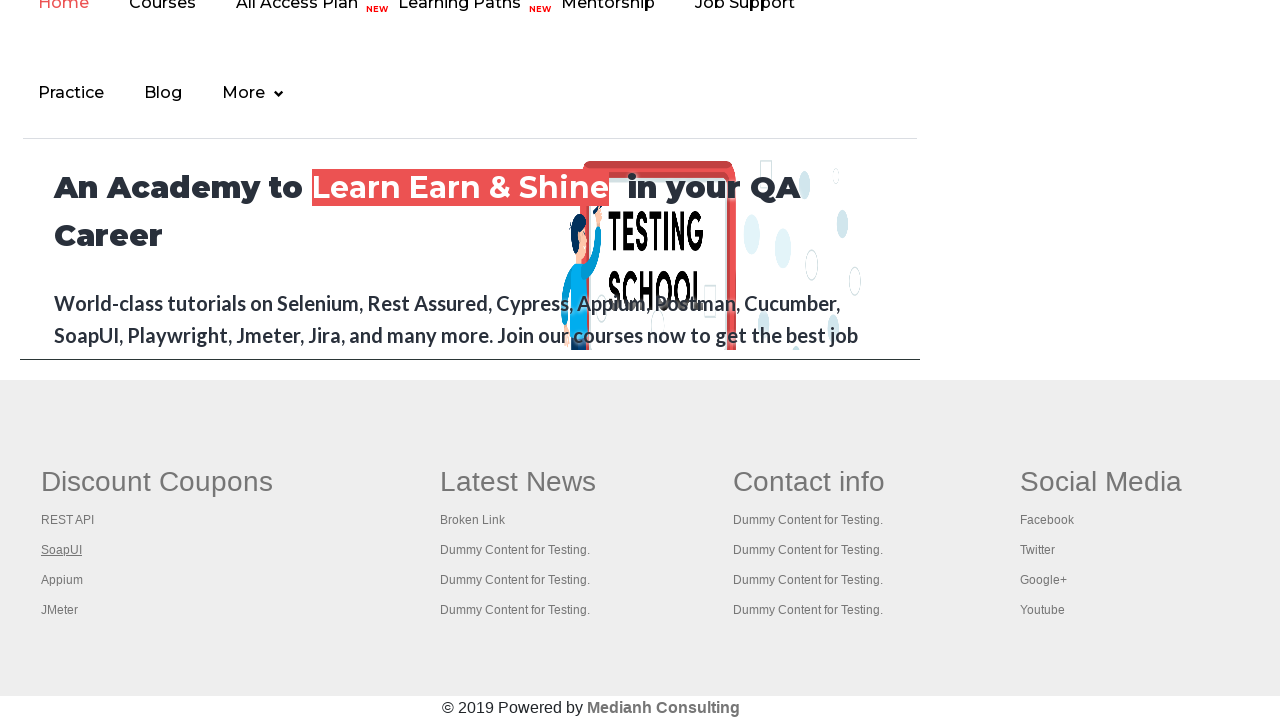